Adds multiple products to cart on an e-commerce site by searching for specific product names and clicking their add to cart buttons

Starting URL: https://rahulshettyacademy.com/seleniumPractise/#/

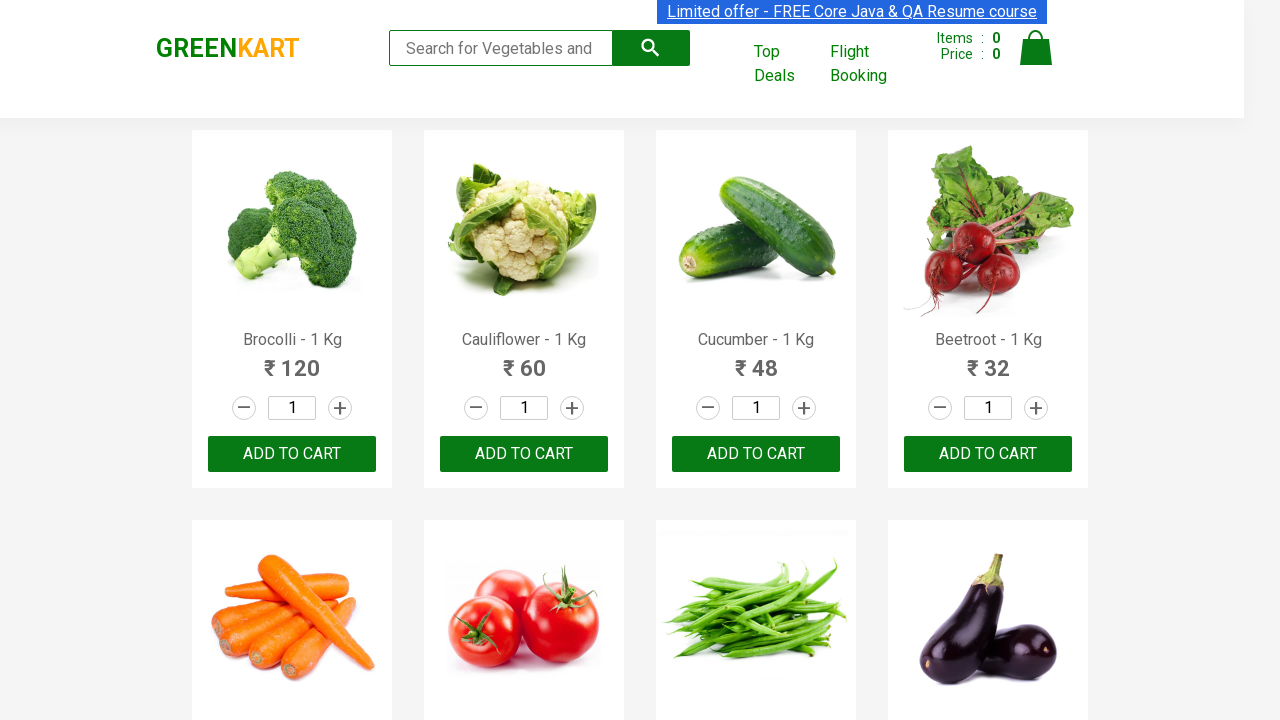

Retrieved all product names from the page
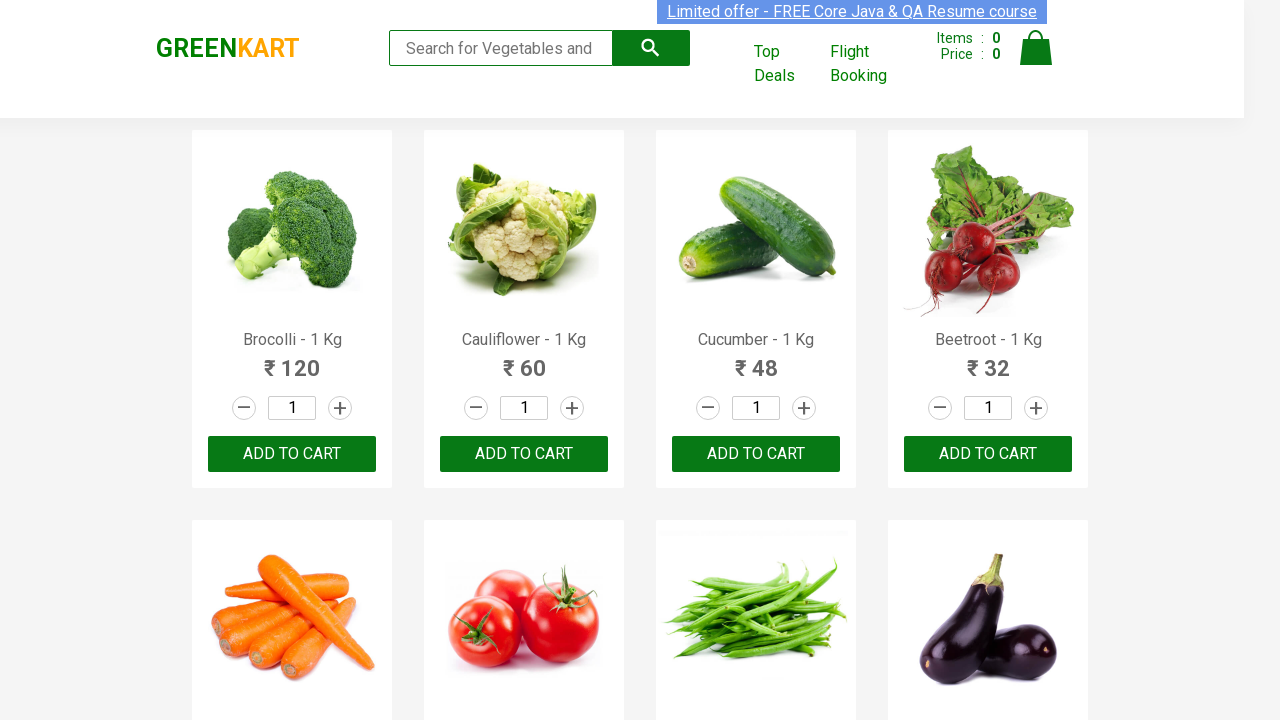

Clicked 'Add to Cart' button for Cucumber at (756, 454) on //h4[contains(text(),'Cucumber')]//following-sibling::div[2]/button
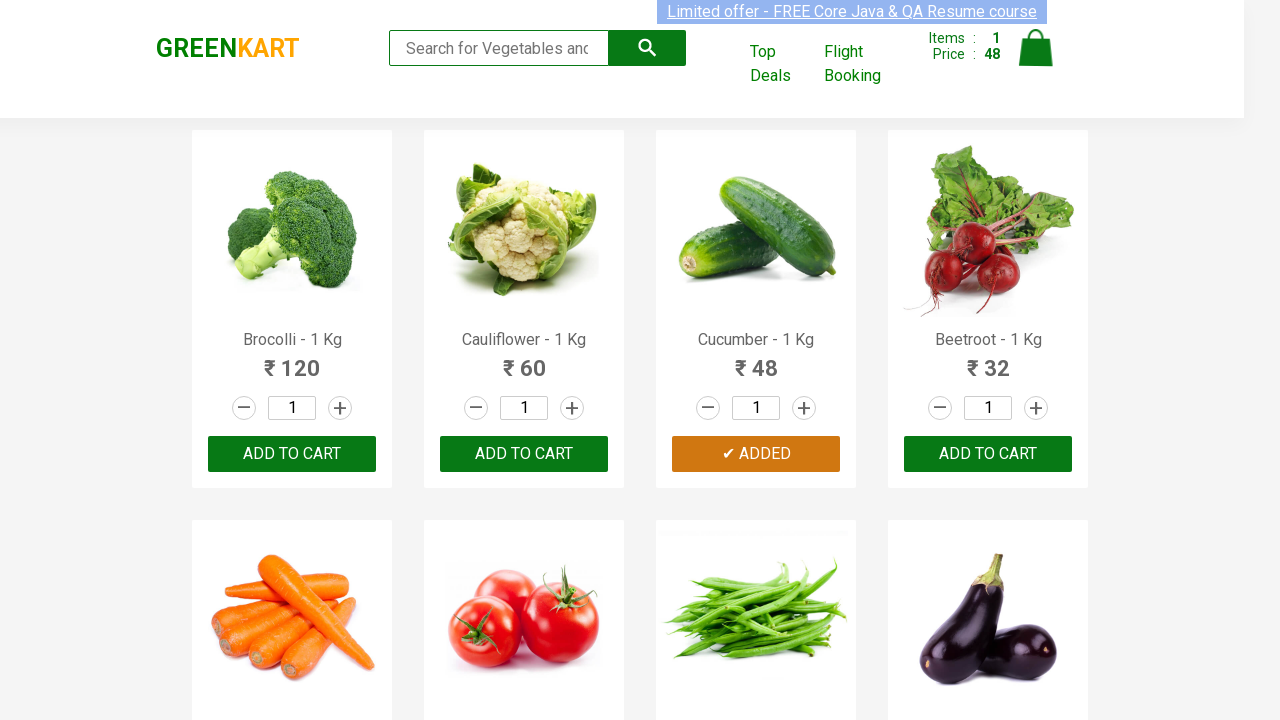

Clicked 'Add to Cart' button for Tomato at (524, 360) on //h4[contains(text(),'Tomato')]//following-sibling::div[2]/button
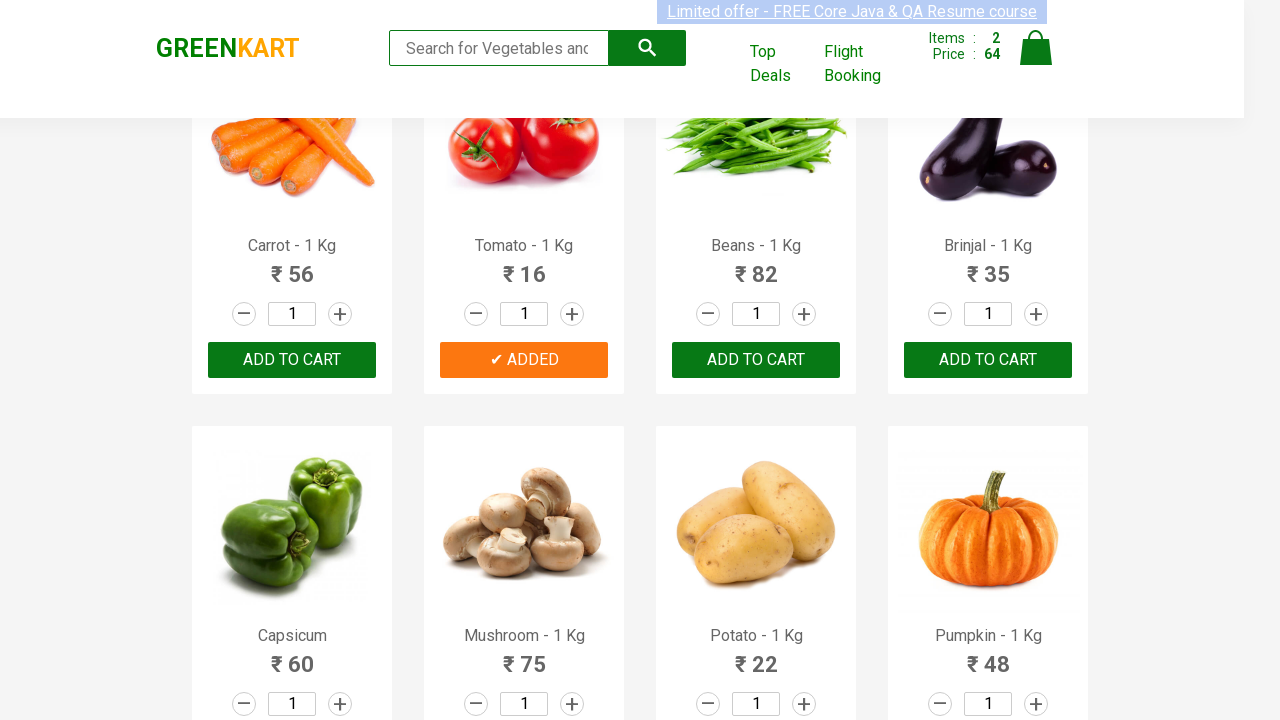

Clicked 'Add to Cart' button for Capsicum at (292, 360) on //h4[contains(text(),'Capsicum')]//following-sibling::div[2]/button
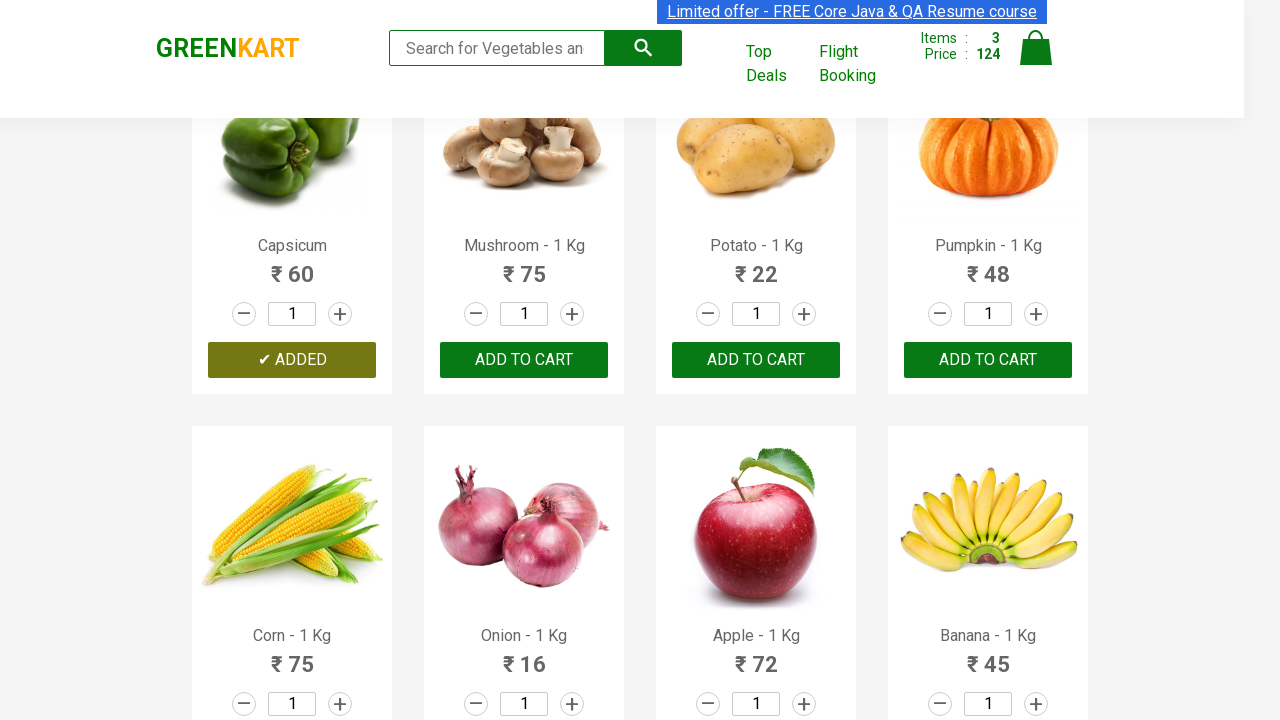

Clicked 'Add to Cart' button for Pumpkin at (988, 360) on //h4[contains(text(),'Pumpkin')]//following-sibling::div[2]/button
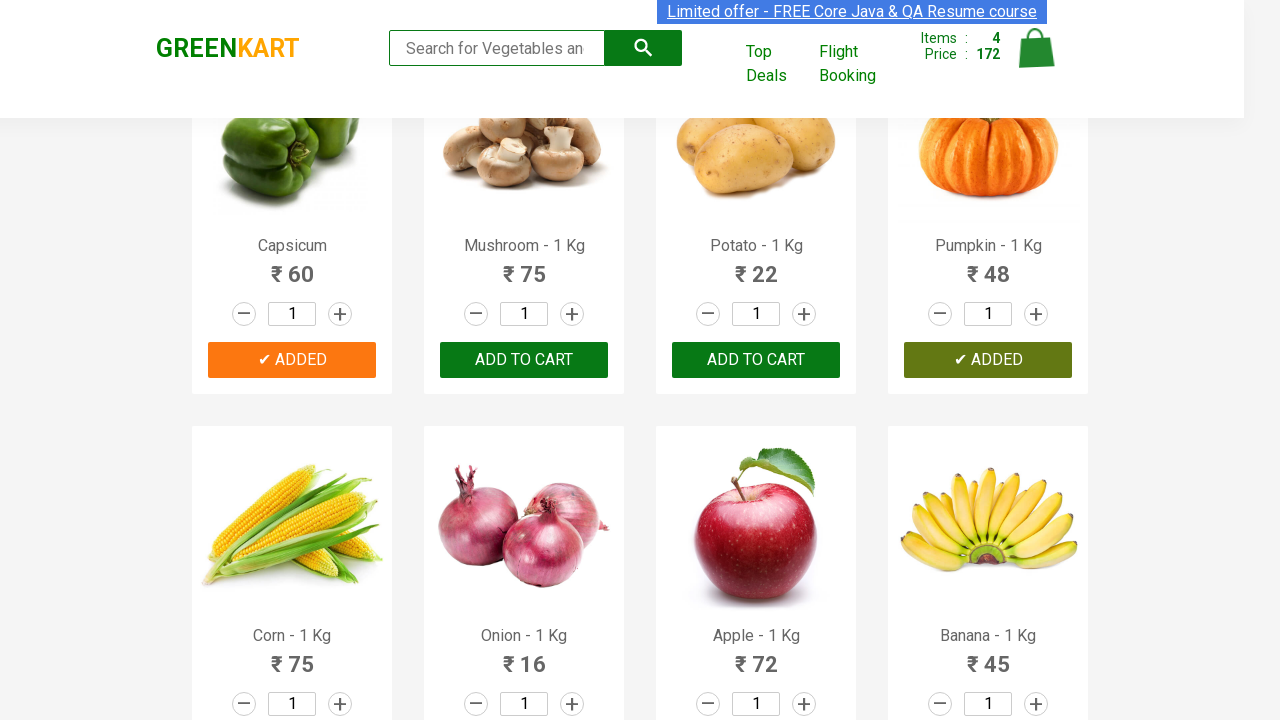

Clicked 'Add to Cart' button for Water Melon at (292, 360) on //h4[contains(text(),'Water Melon')]//following-sibling::div[2]/button
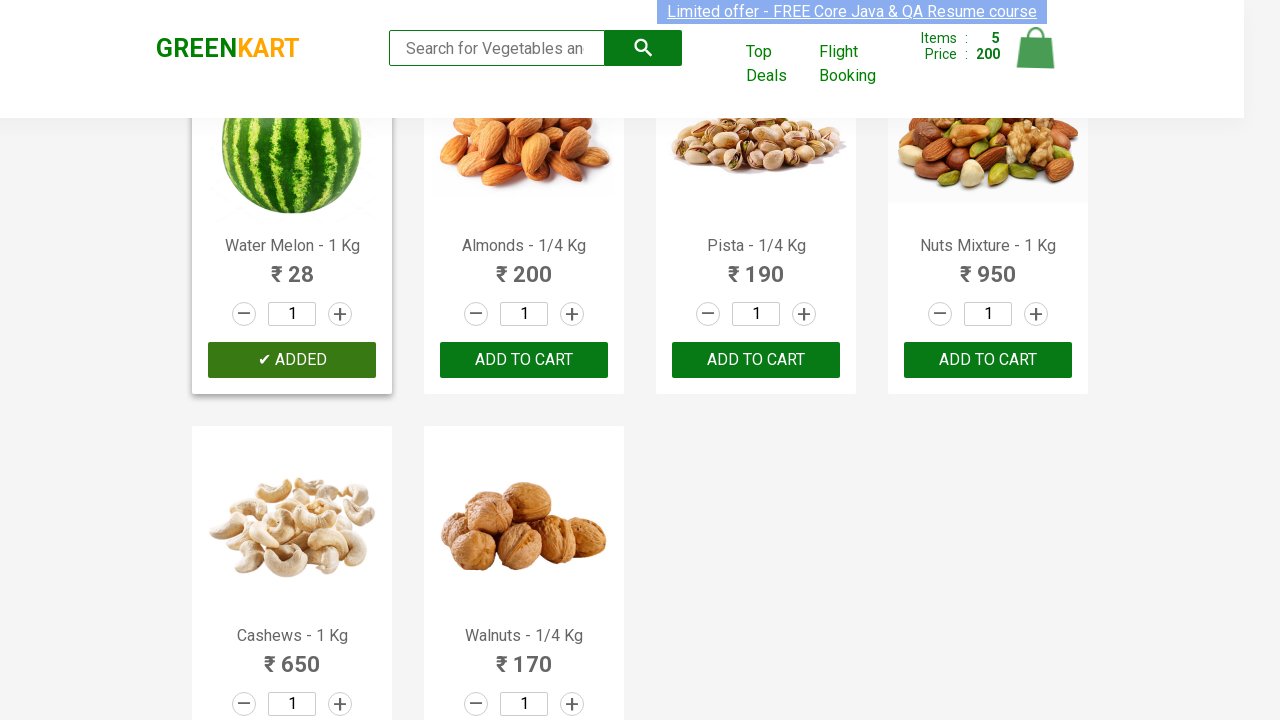

All 5 items have been added to cart
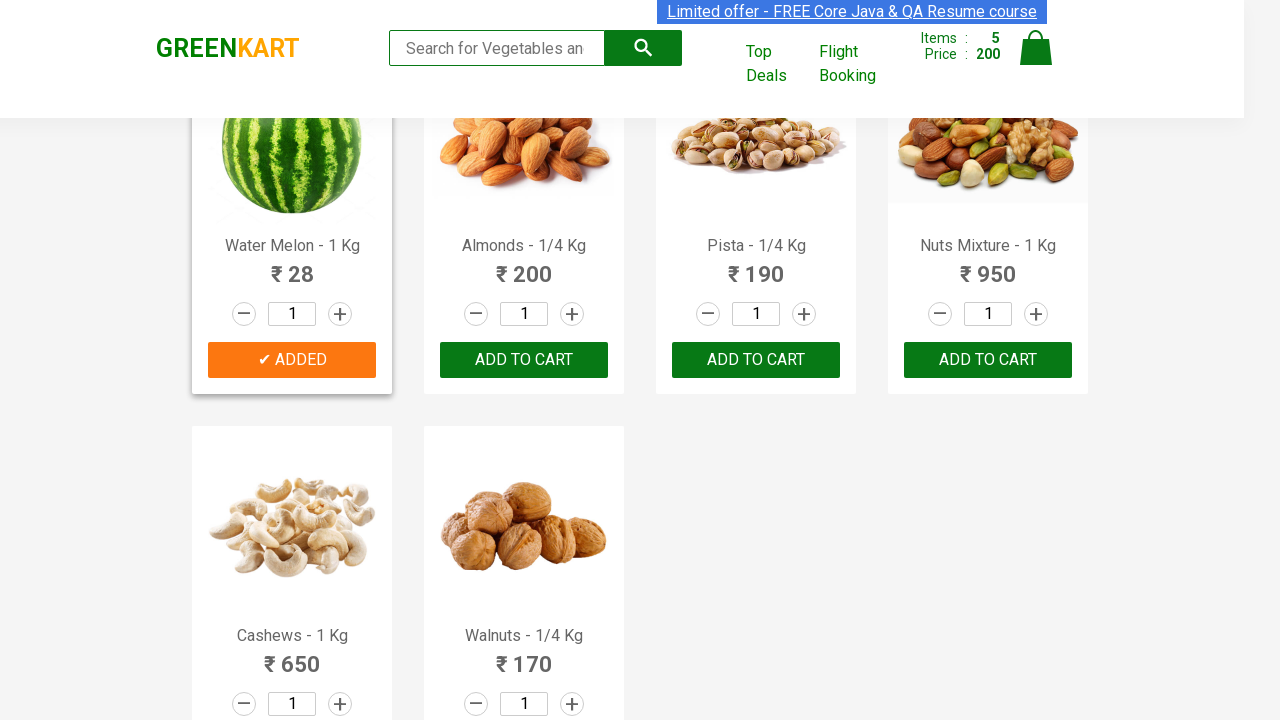

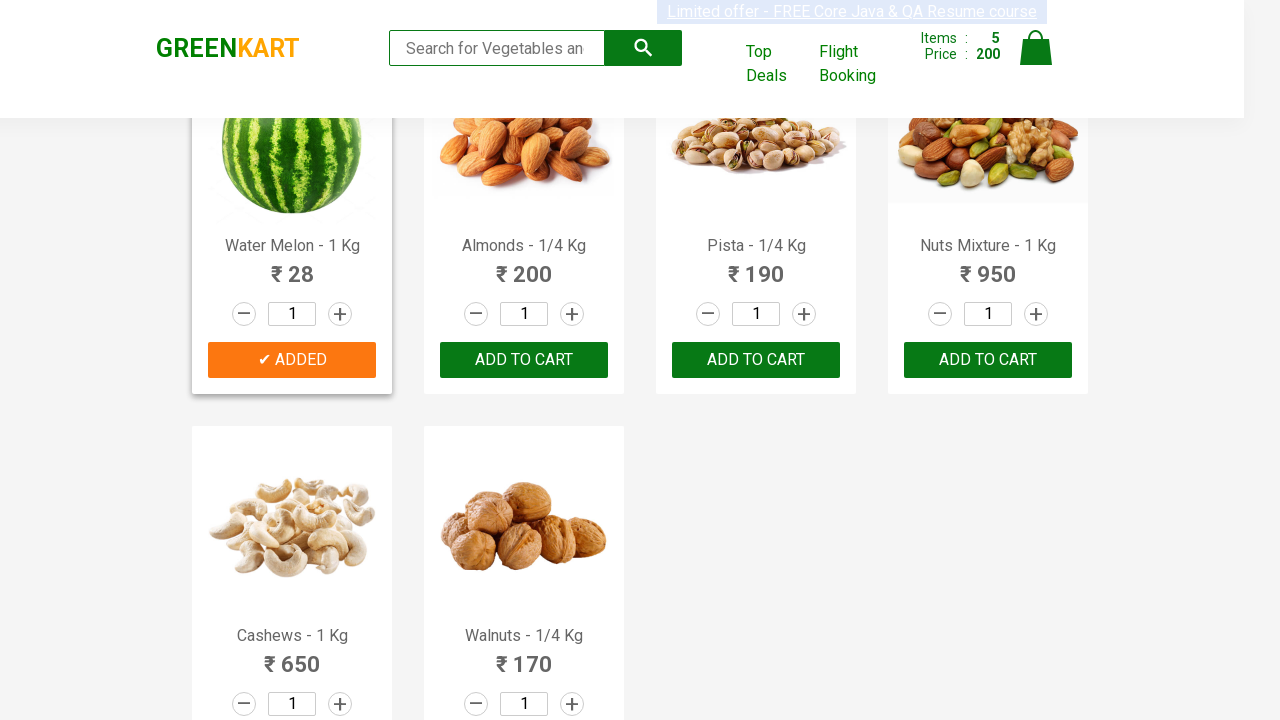